Verifies that a product can be added to cart with a specific quantity by navigating to product details, setting quantity to 4, adding to cart, and viewing the cart

Starting URL: https://www.automationexercise.com/

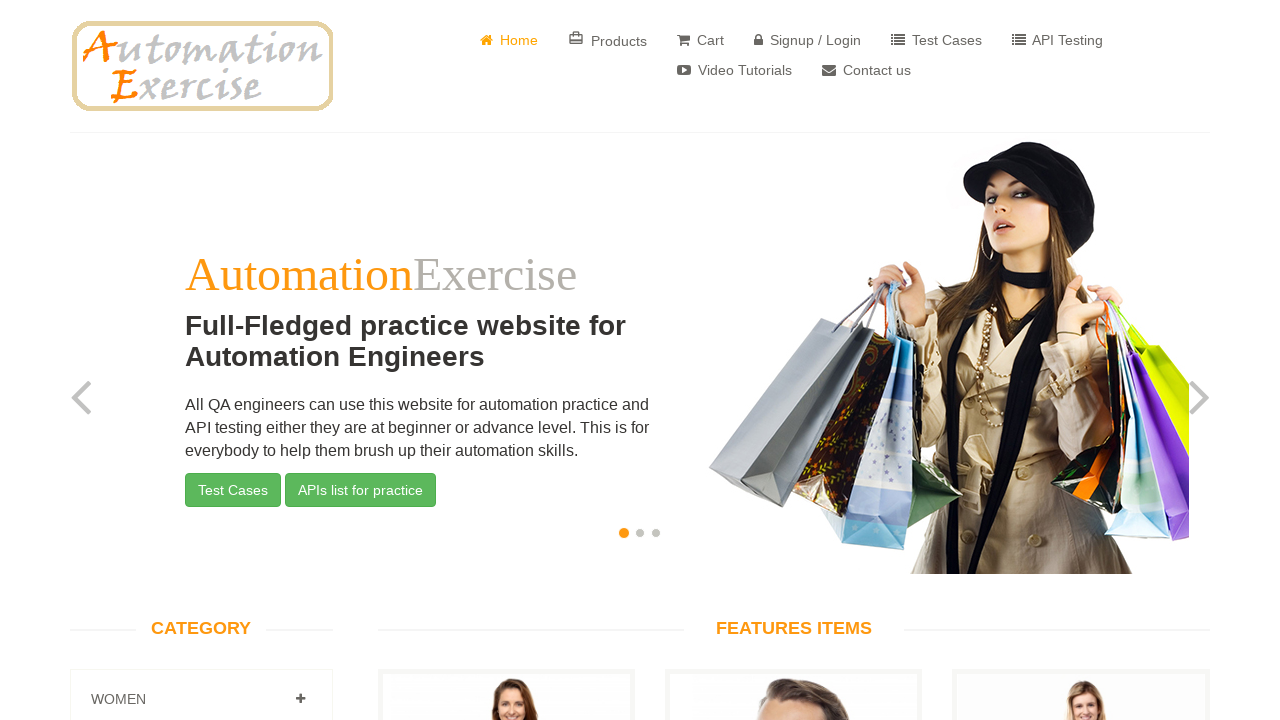

Clicked 'View Product' button for first product at (506, 361) on a[href='/product_details/1']
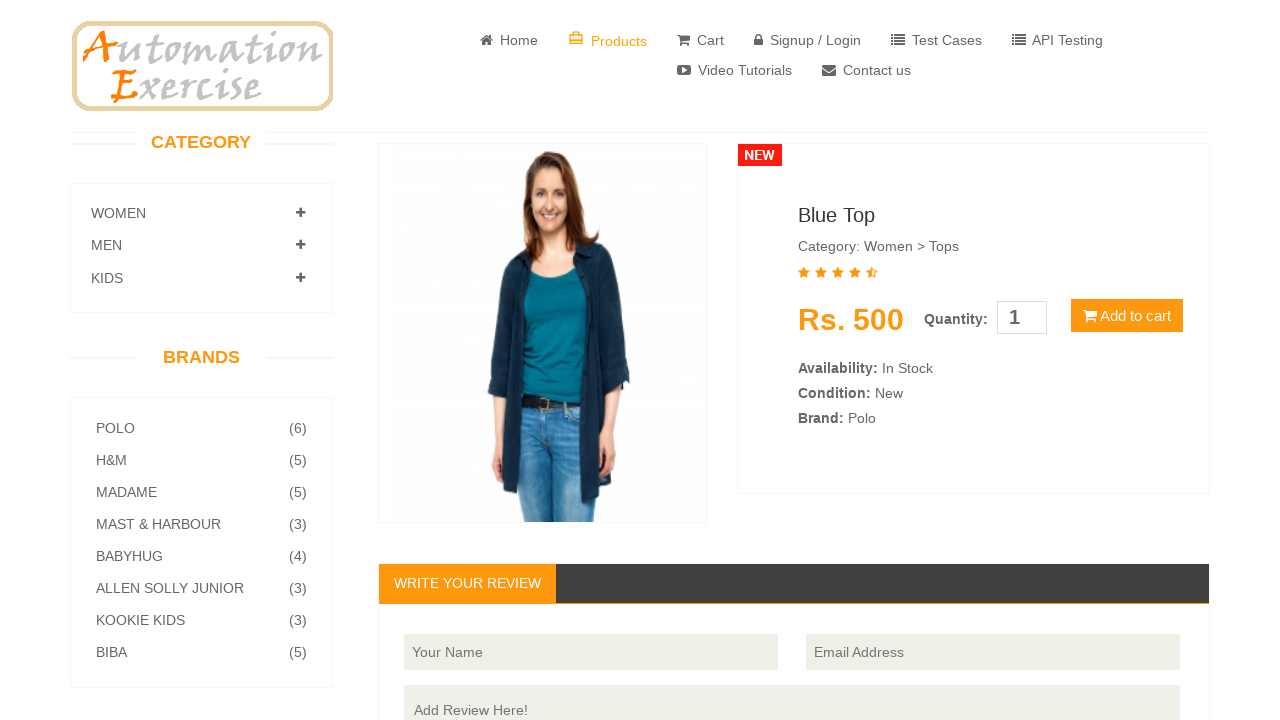

Product details page loaded
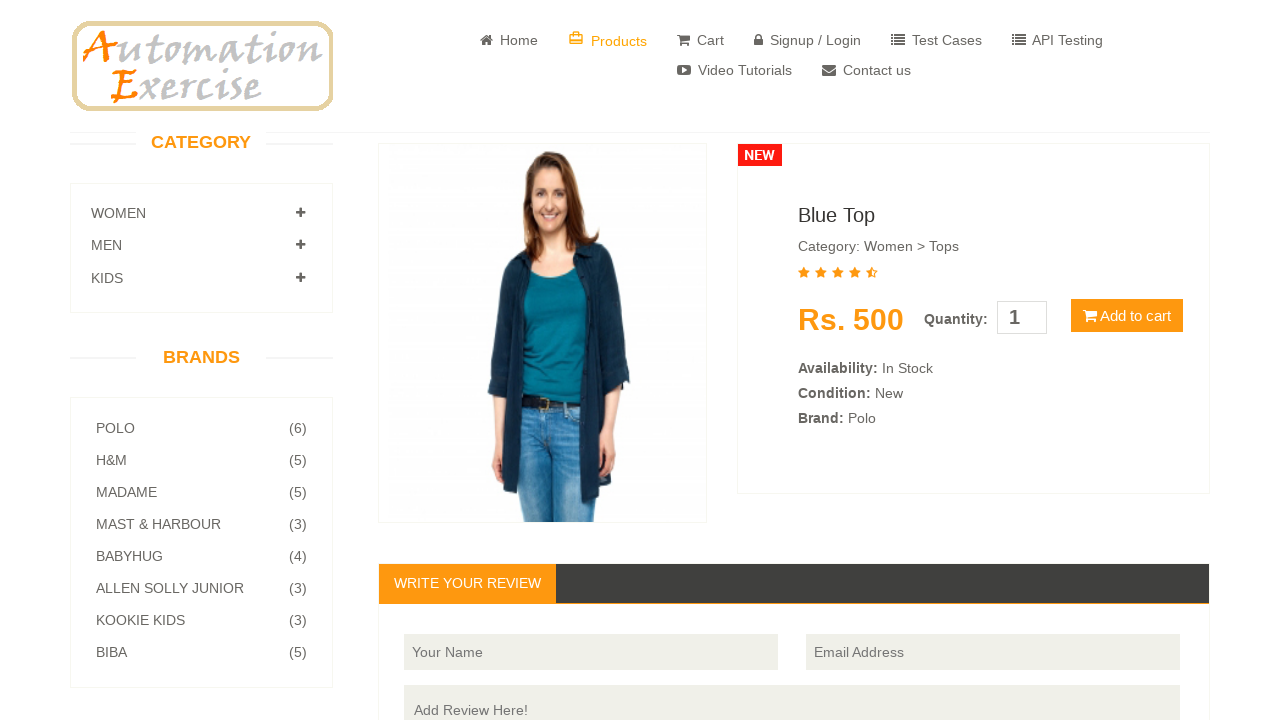

Clicked quantity input field at (1022, 318) on input[name='quantity']
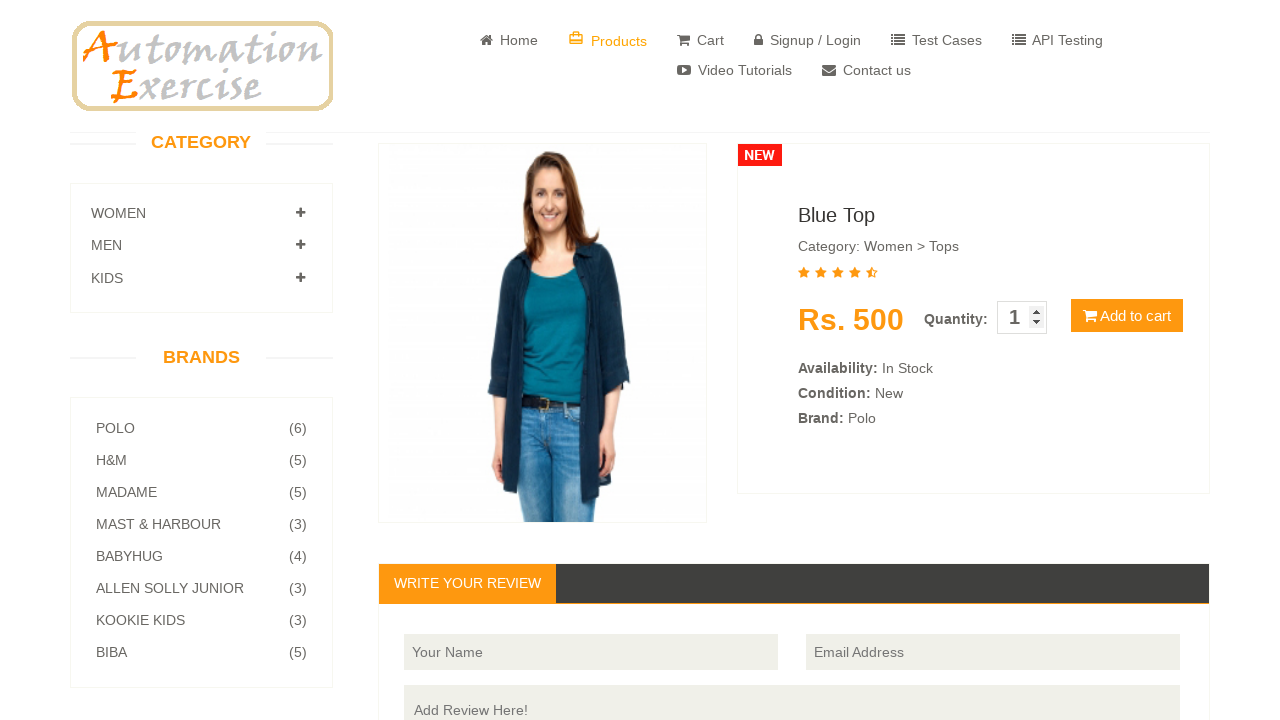

Cleared quantity input field on input[name='quantity']
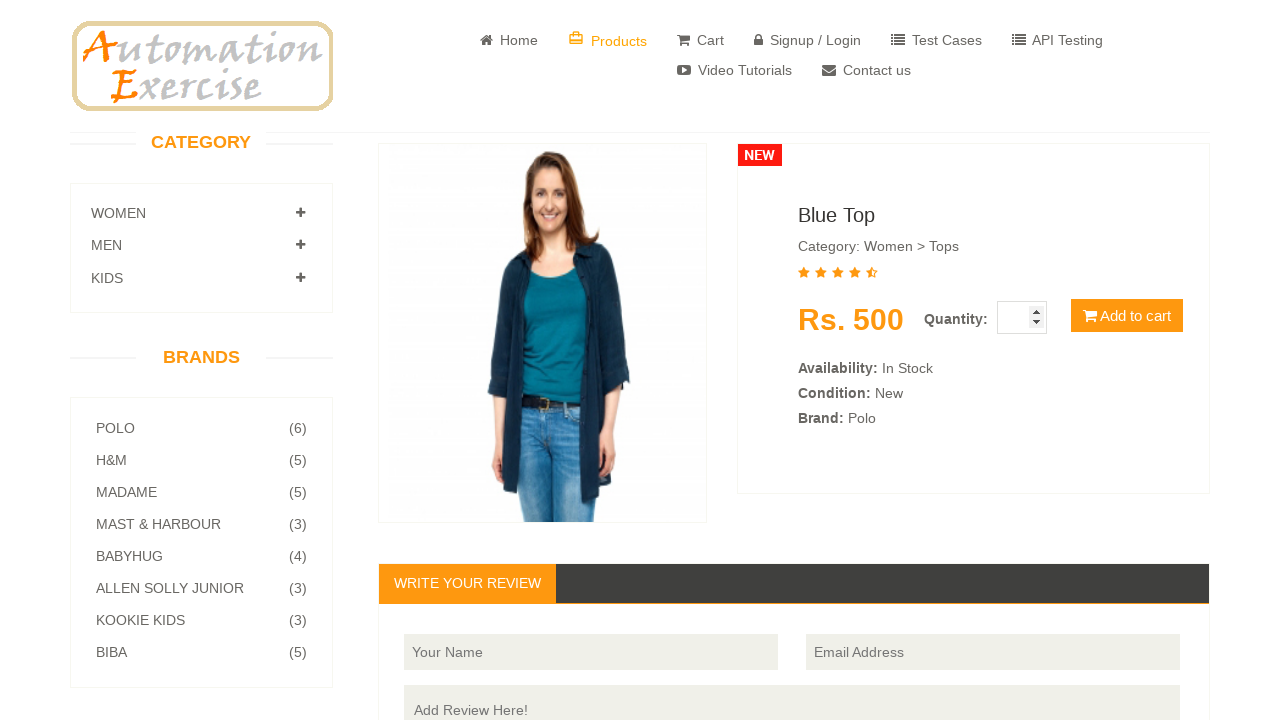

Set quantity to 4 on input[name='quantity']
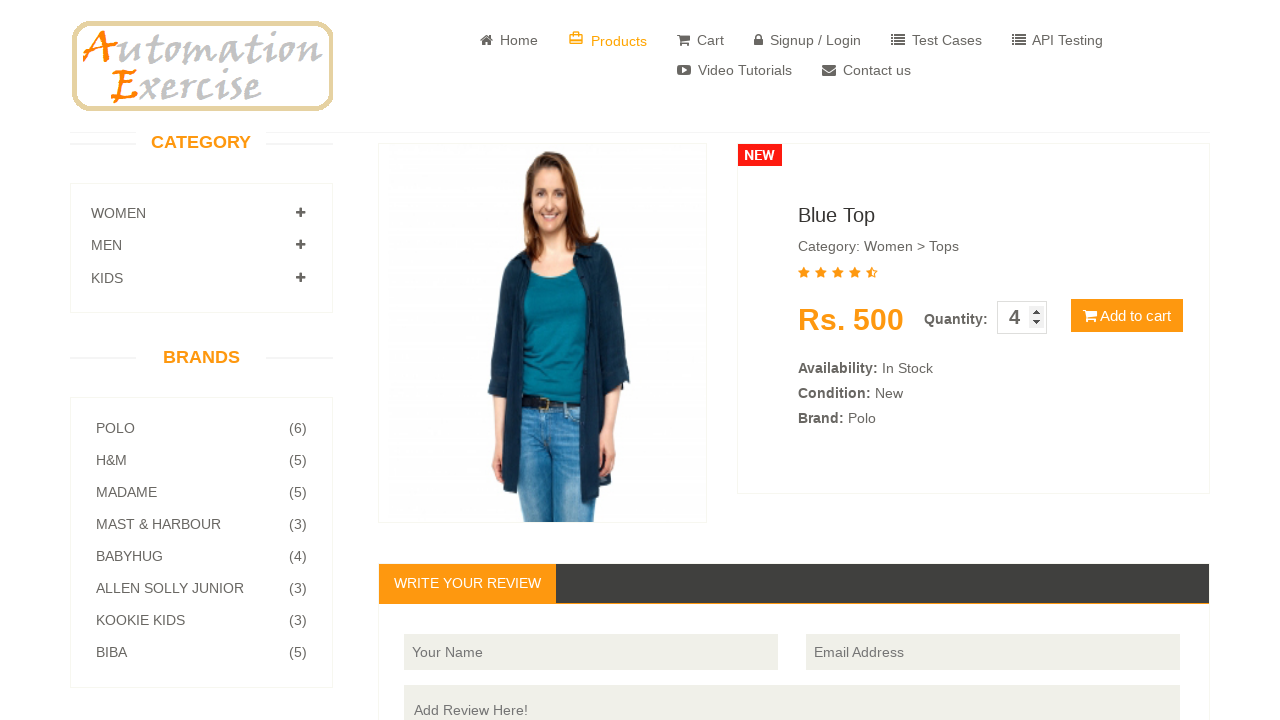

Clicked 'Add to Cart' button at (1127, 316) on button[type='button']
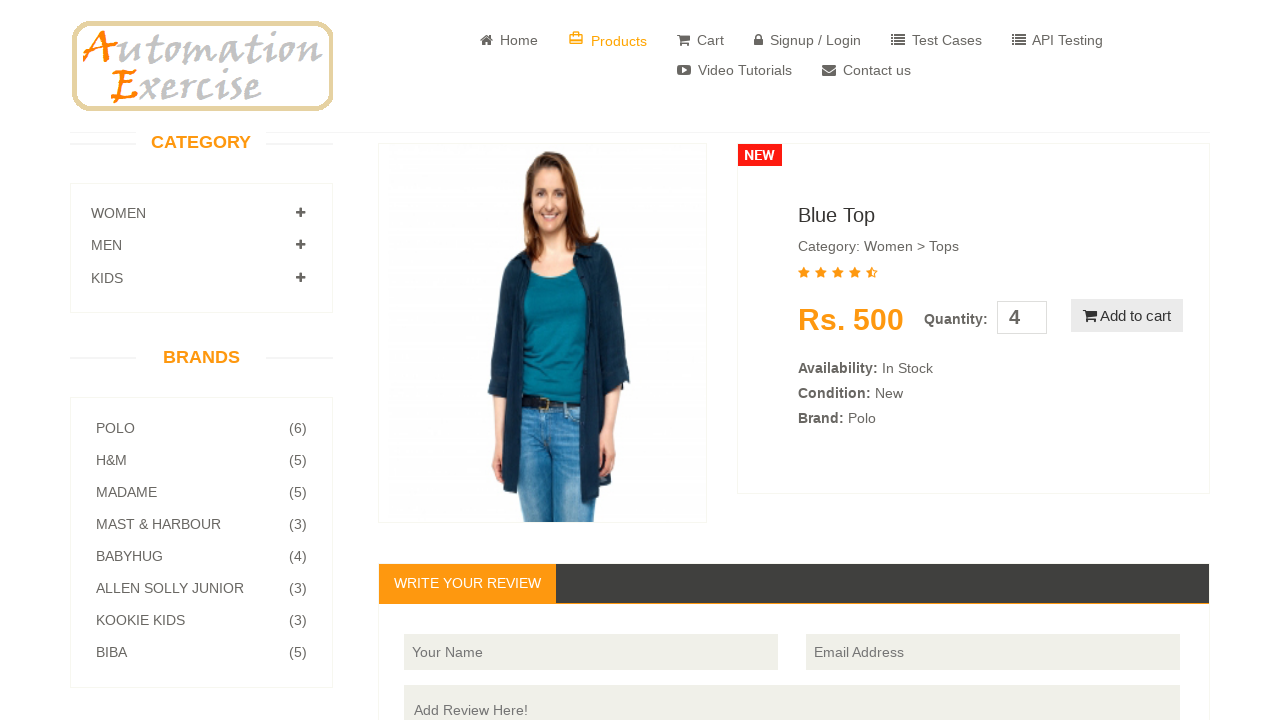

Modal appeared with 'View Cart' option
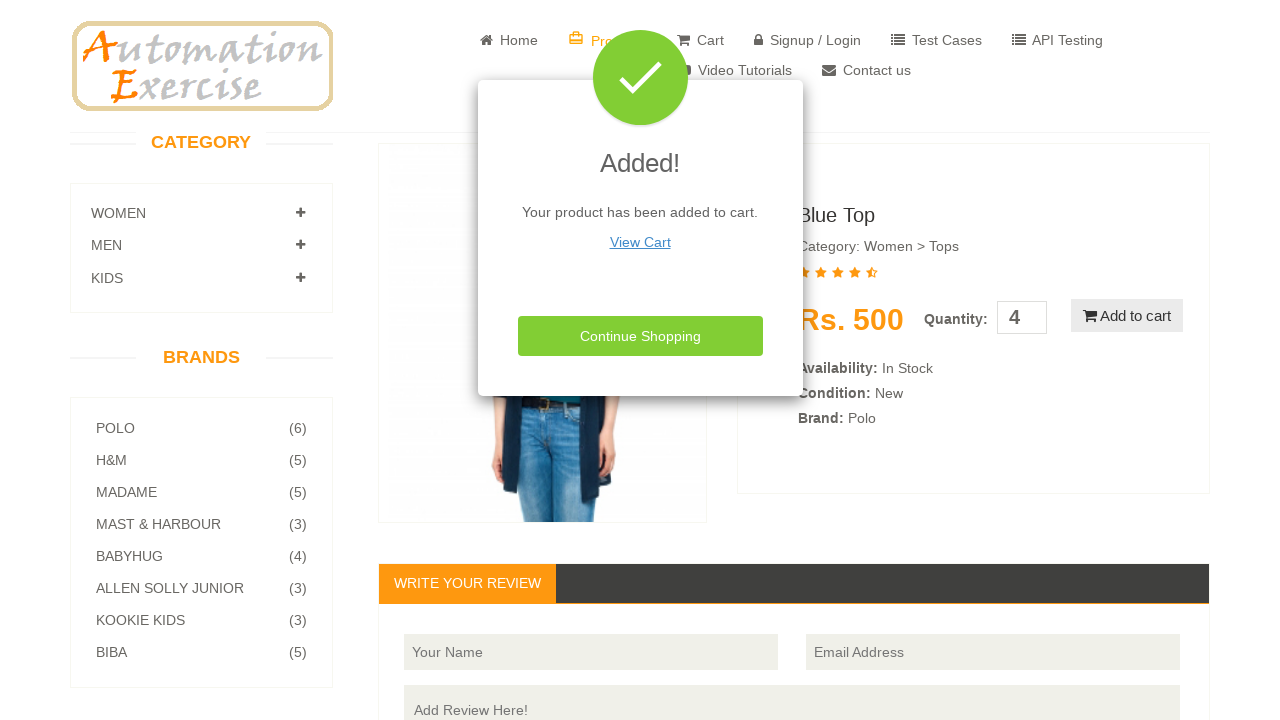

Clicked 'View Cart' link in modal at (640, 242) on u:has-text('View Cart')
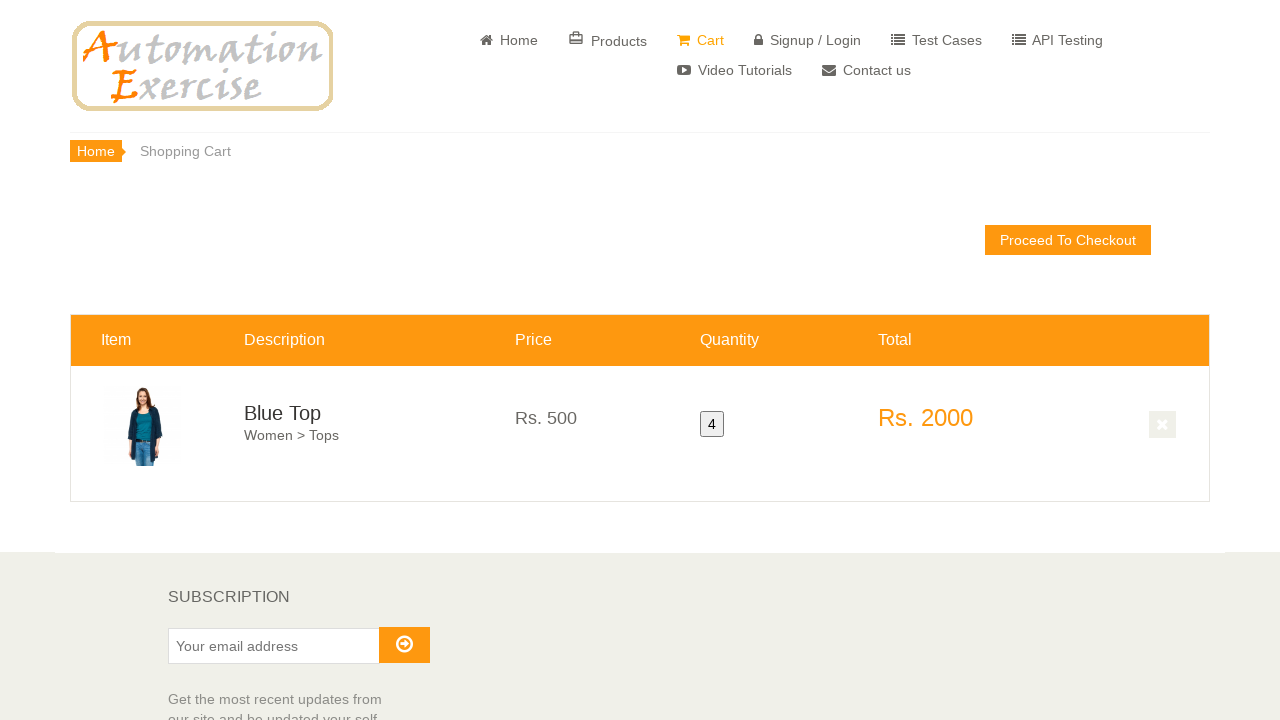

Cart page loaded with product quantity verified as 4
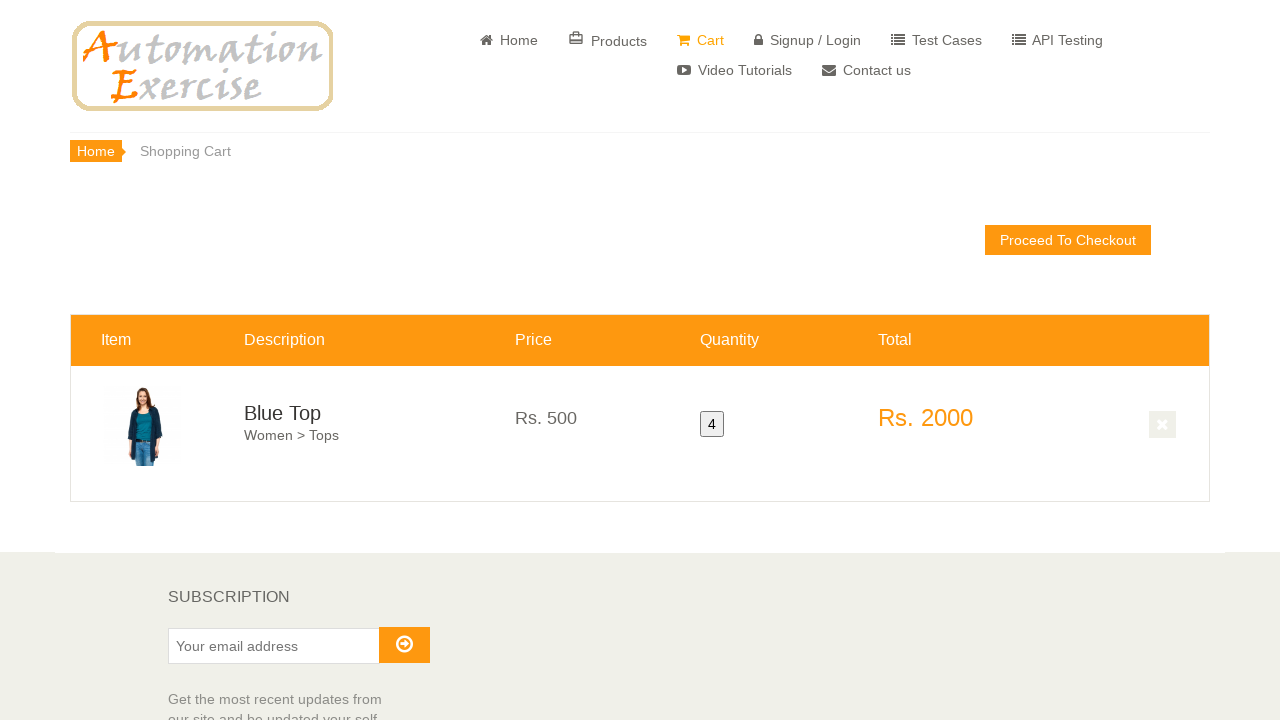

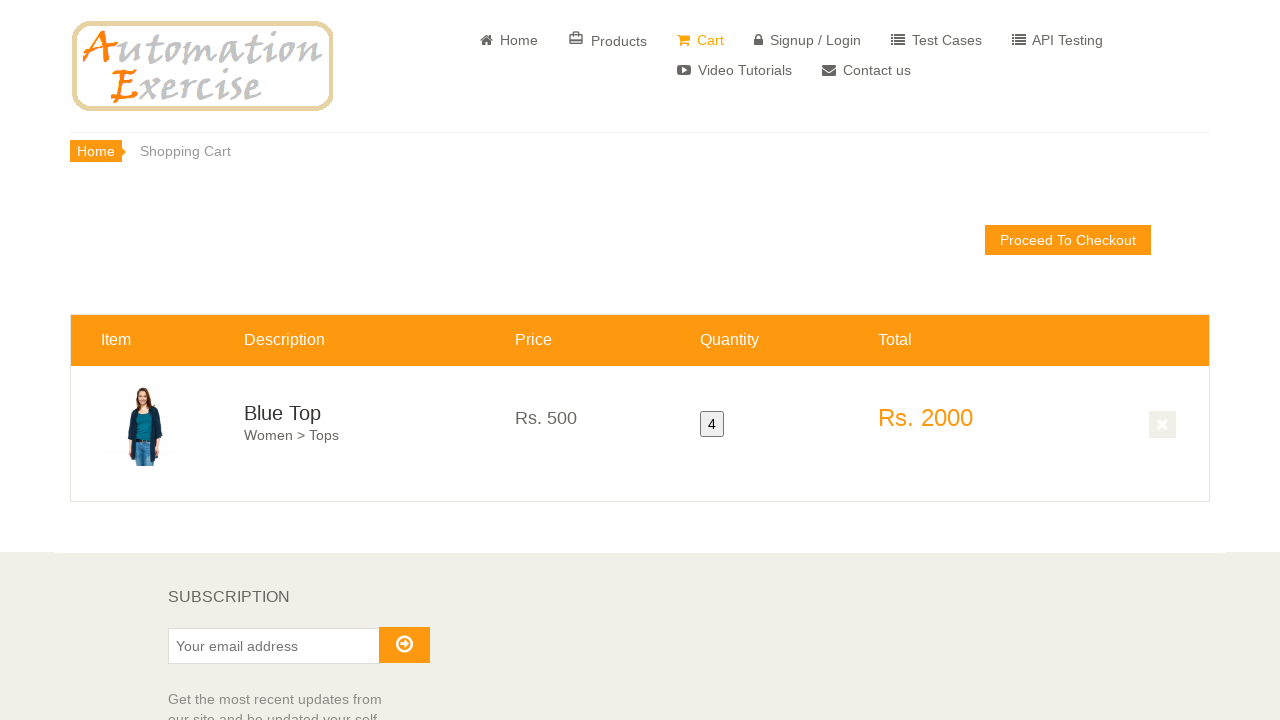